Tests selecting 'Both' option from the preferred interface dropdown

Starting URL: https://devexpress.github.io/testcafe/example/

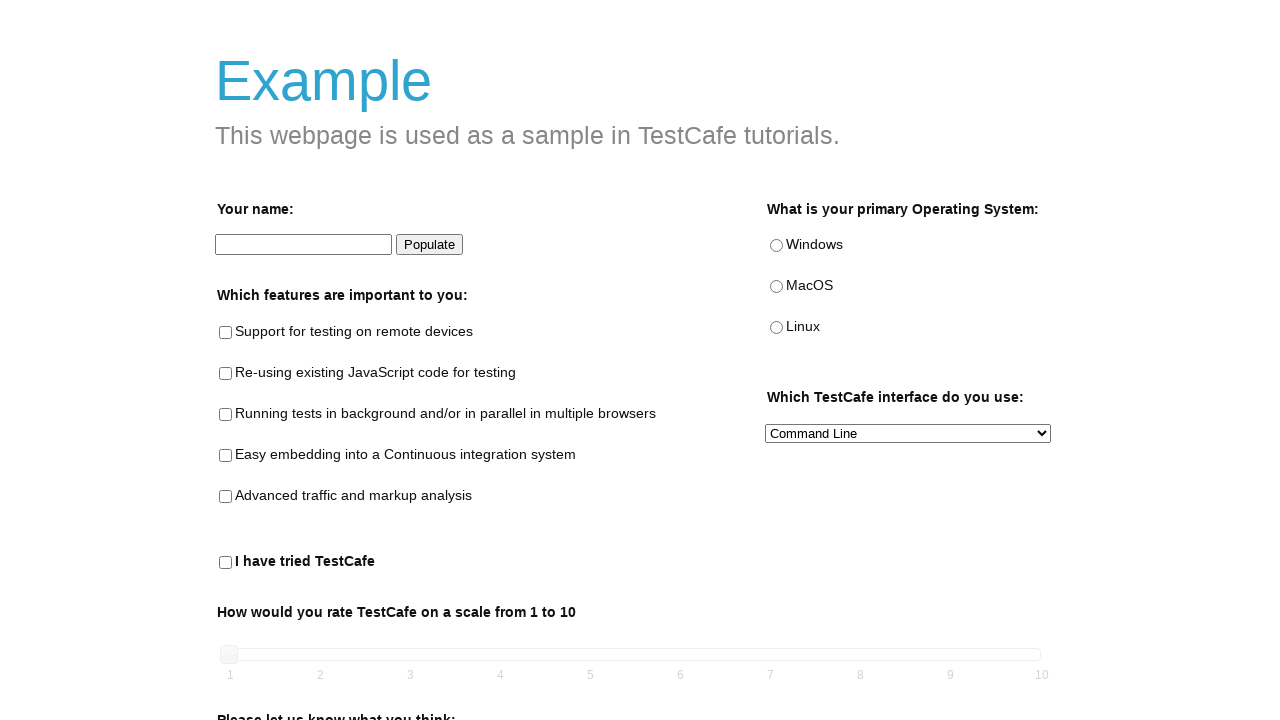

Selected 'Both' option from preferred interface dropdown on internal:testid=[data-testid="preferred-interface-select"s]
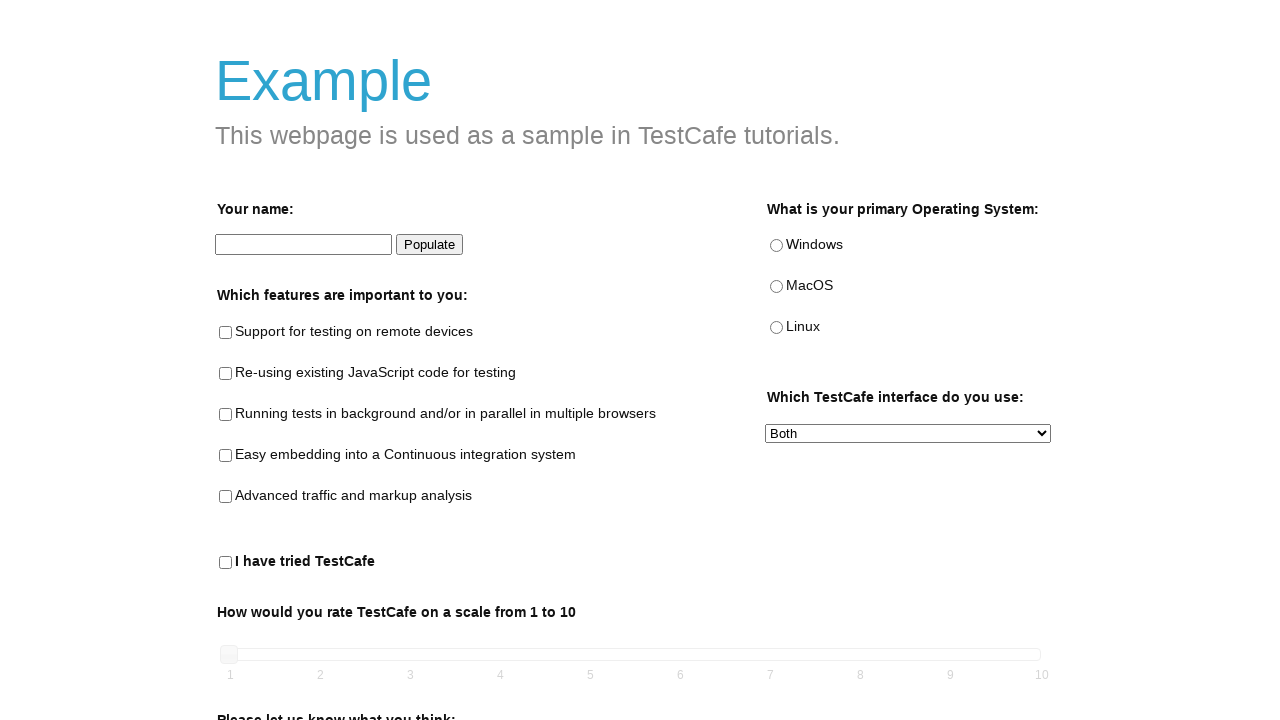

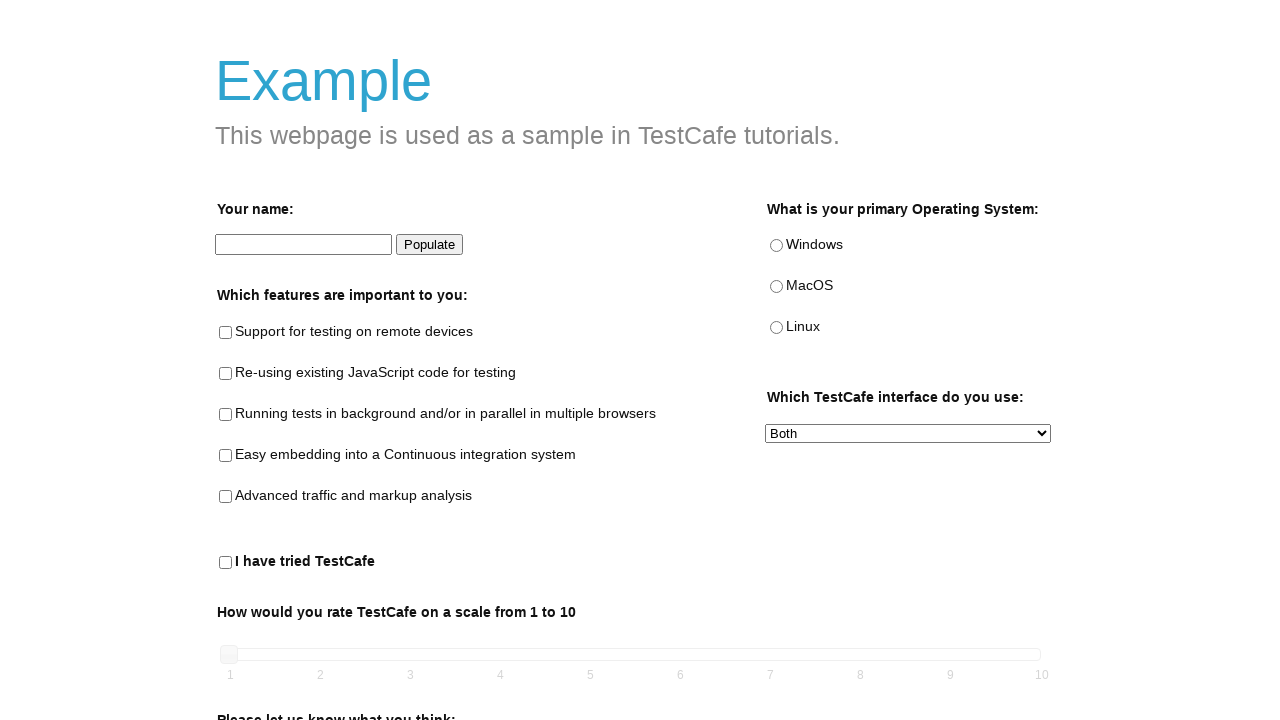